Navigates to Carvana website and locates finance-related elements

Starting URL: https://www.carvana.com/

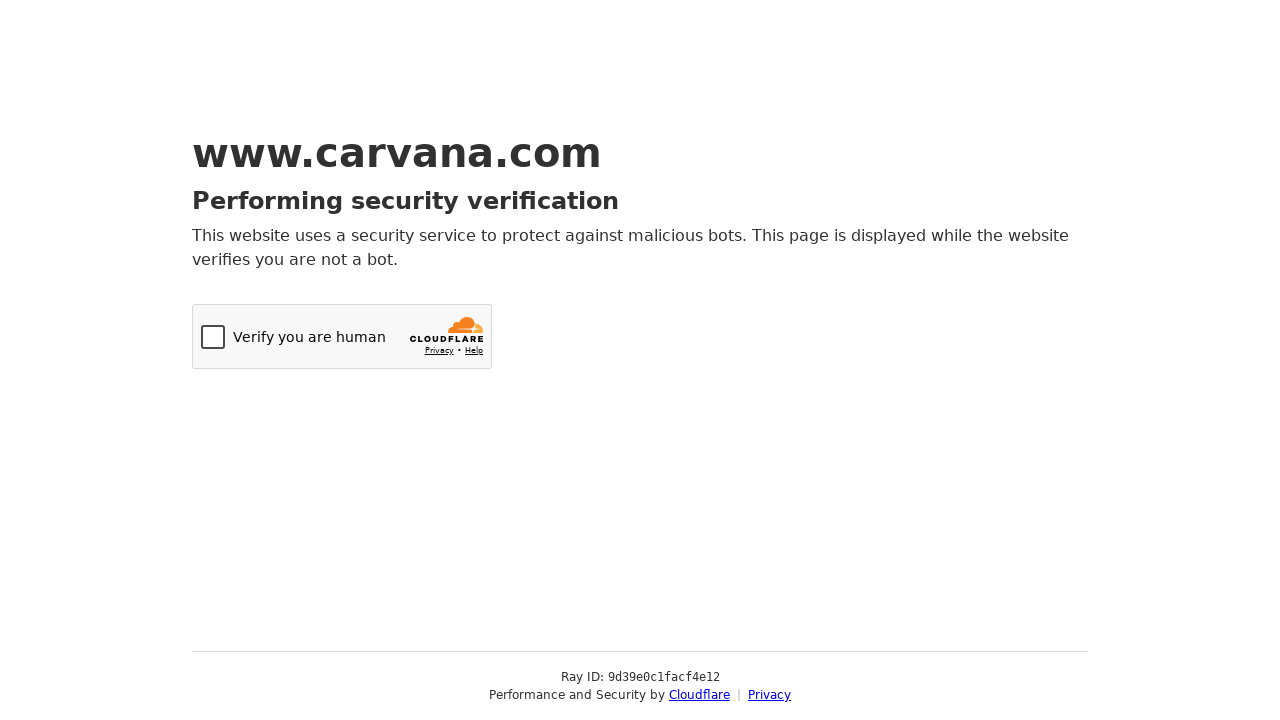

Navigated to Carvana website
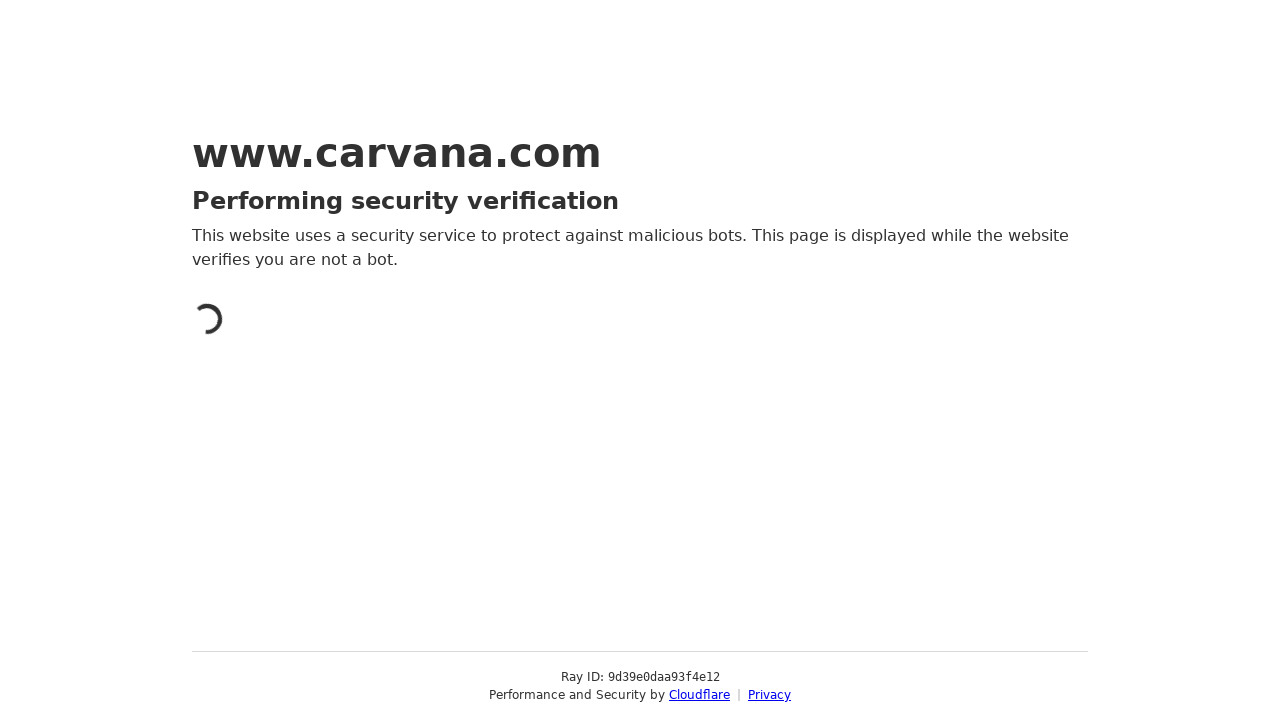

Located all finance-related elements with data-cv-test attribute
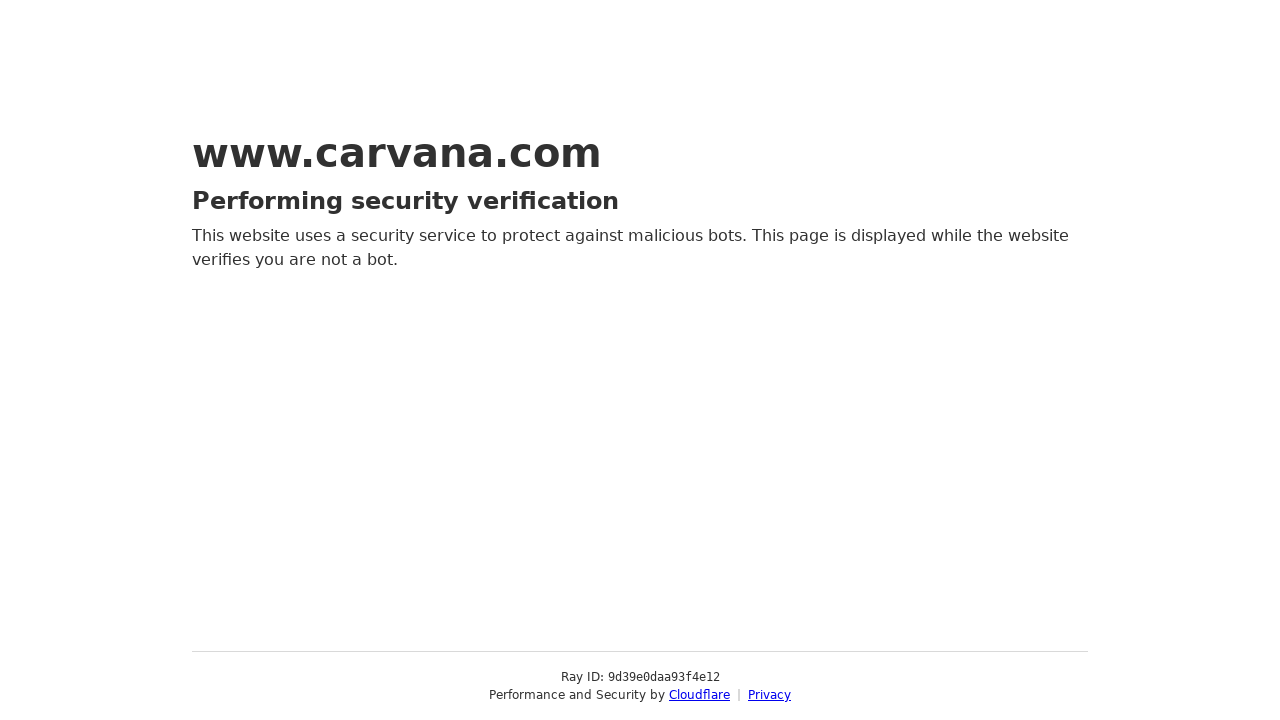

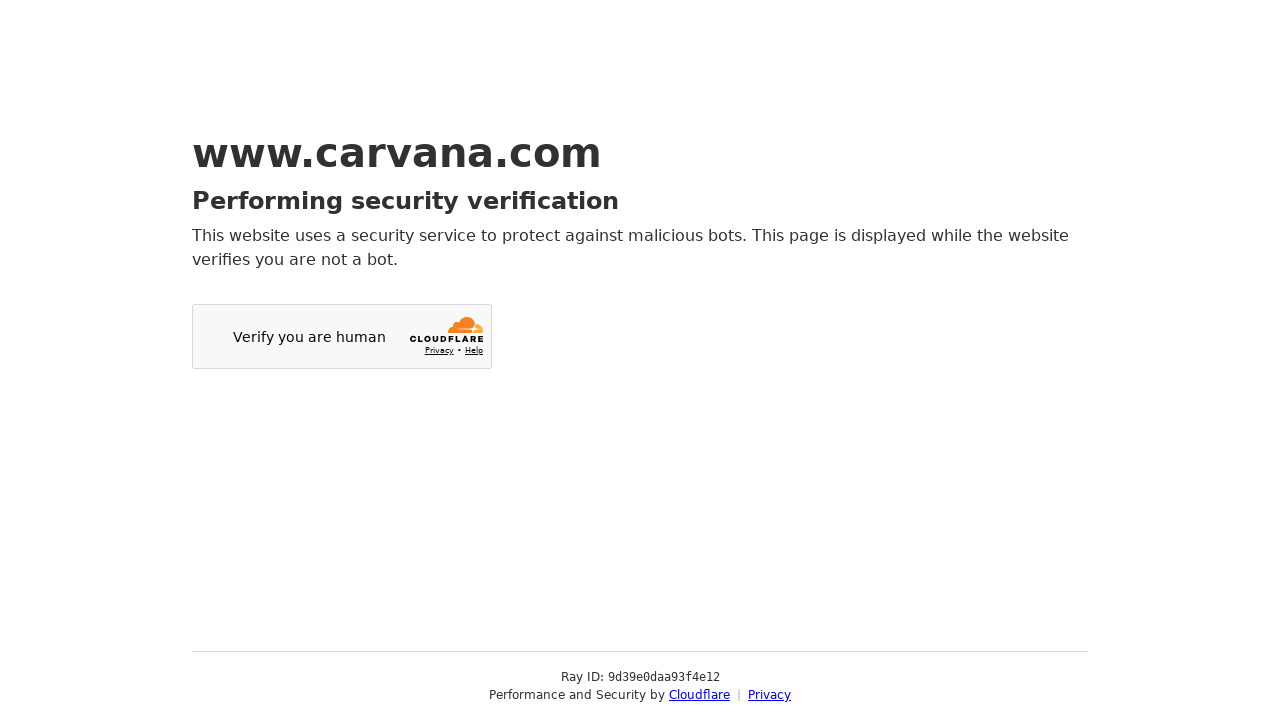